Tests the place search functionality by searching for "Kamerni teatar 55" and verifying the search results display a popup with the venue's website link

Starting URL: https://www.navigator.ba/#/categories

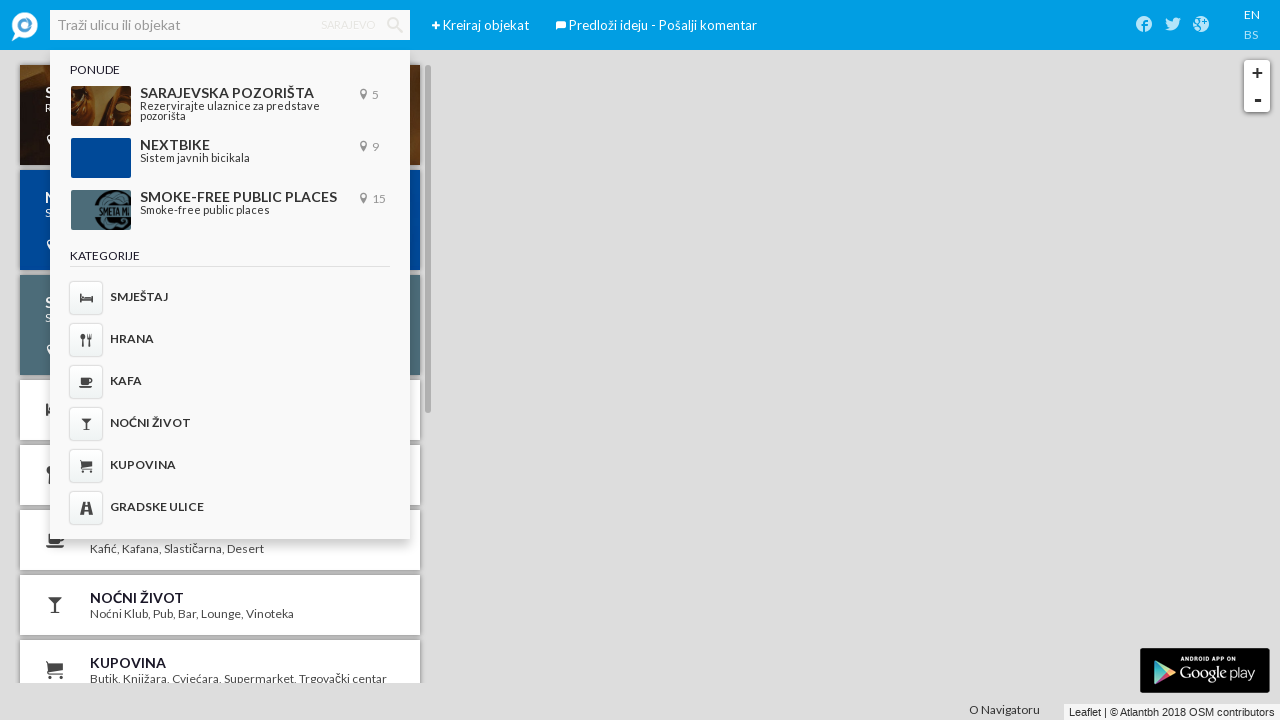

Filled search field with 'Kamerni teatar 55' on input[placeholder='Traži ulicu ili objekat']
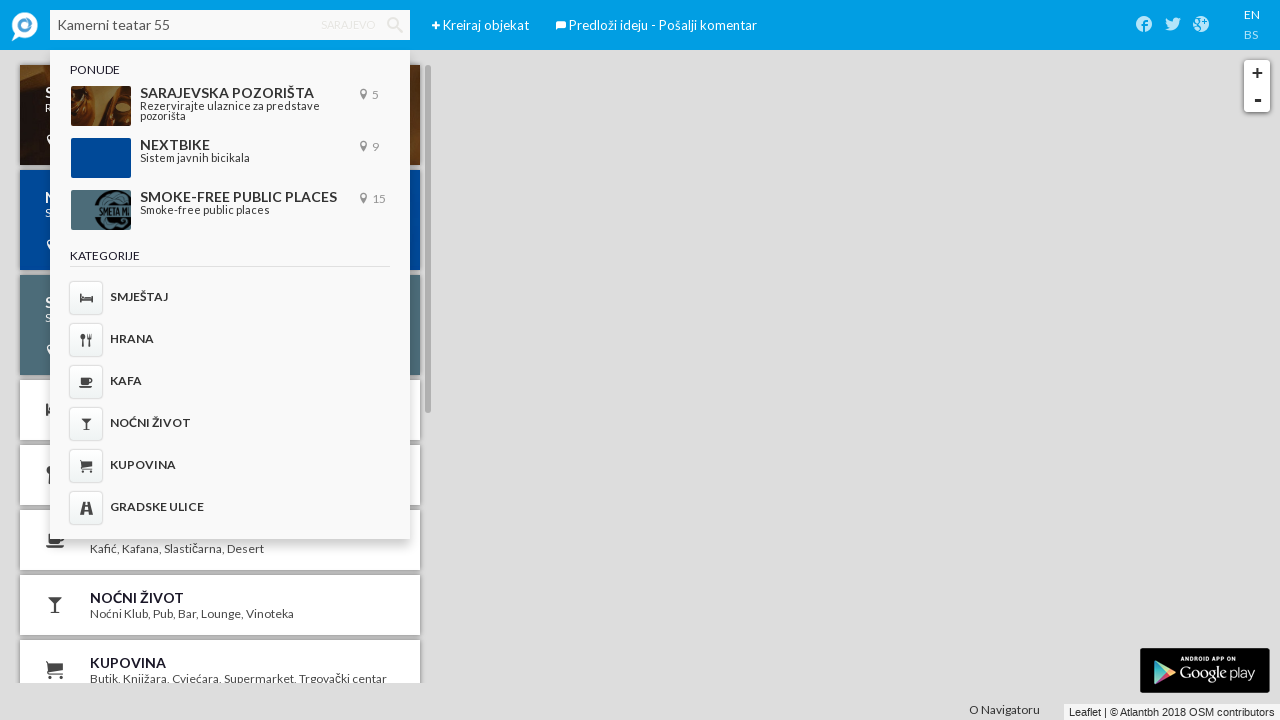

Clicked search icon to initiate search at (395, 25) on .iconav-search
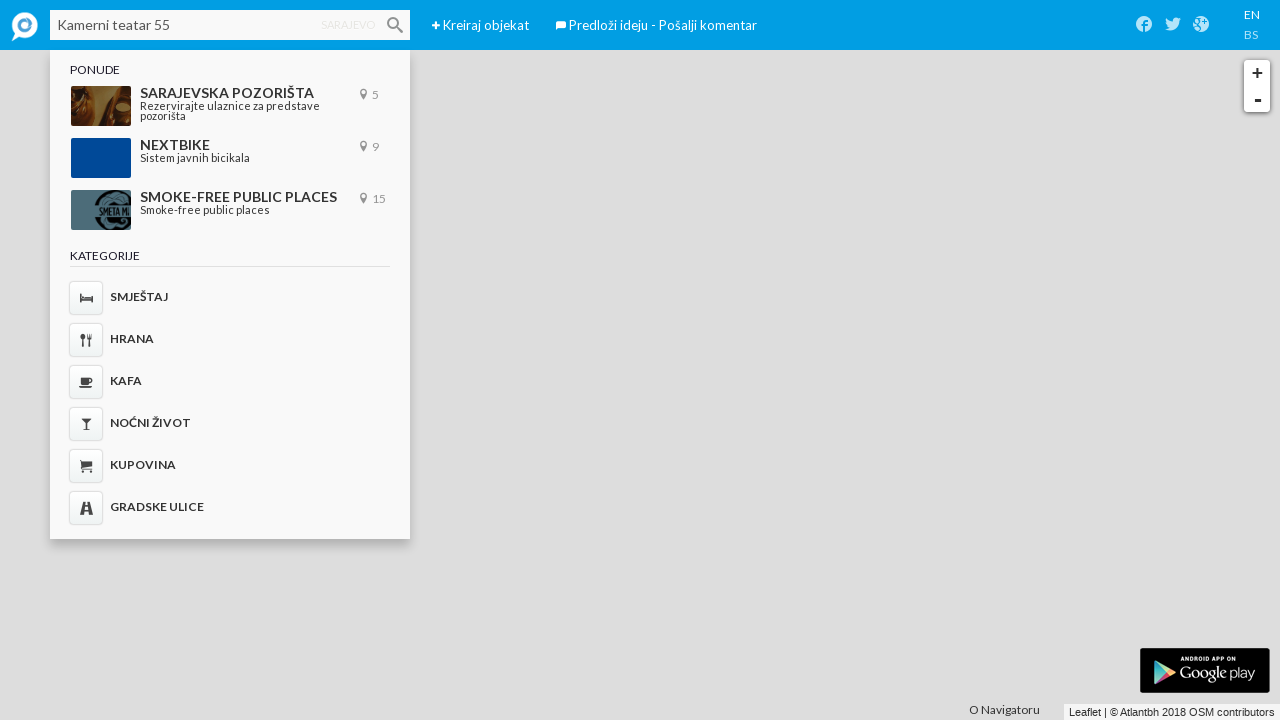

Clicked on search result in container at (223, 122) on .mCSB_container
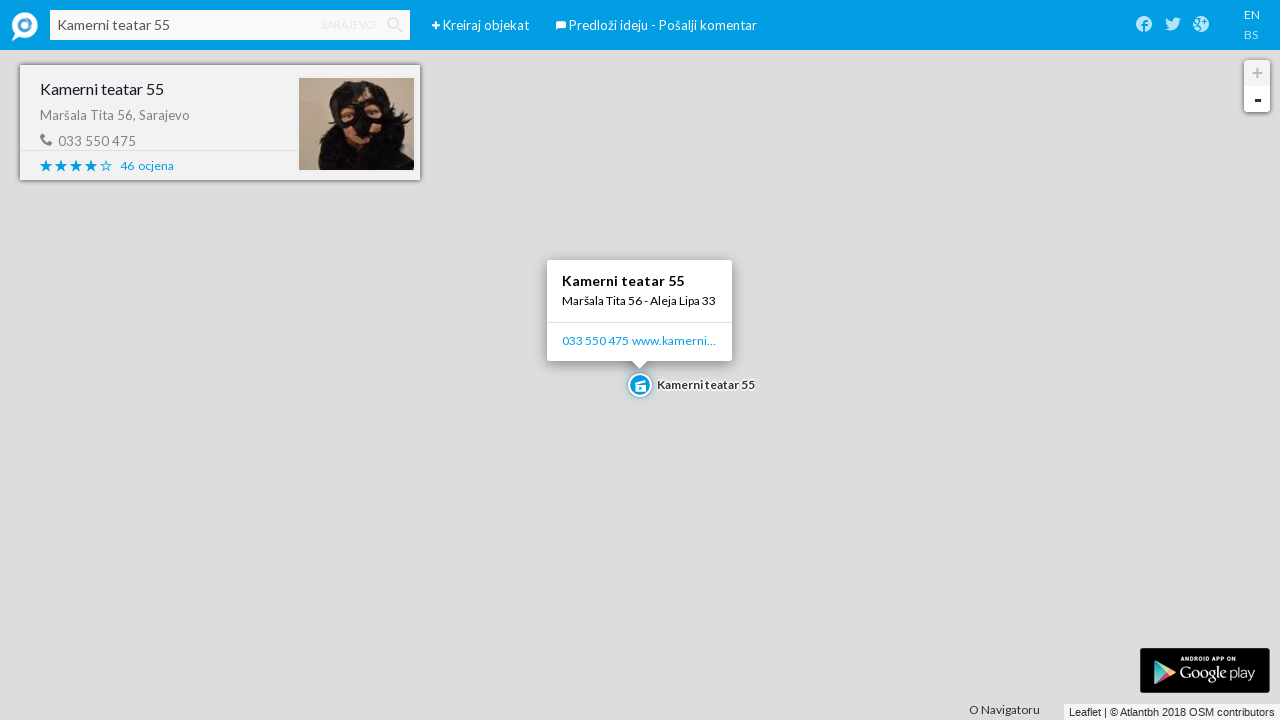

Popup appeared on map
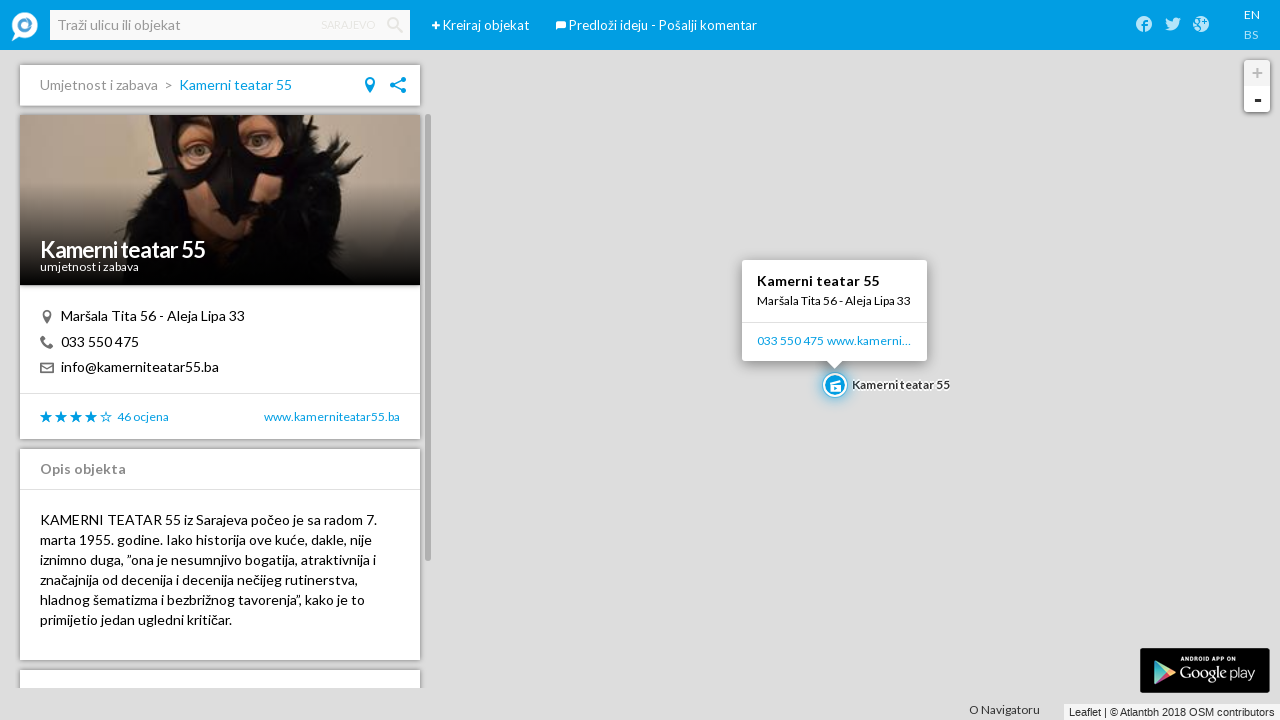

Venue website link is visible in popup
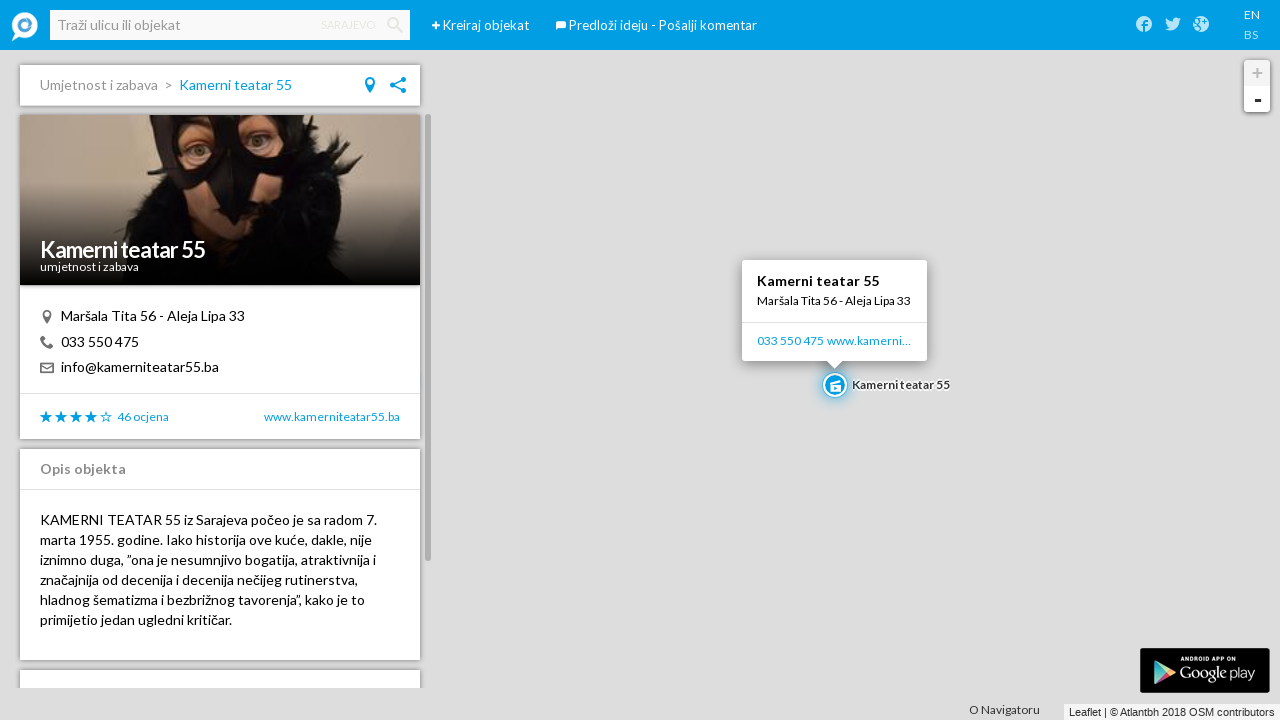

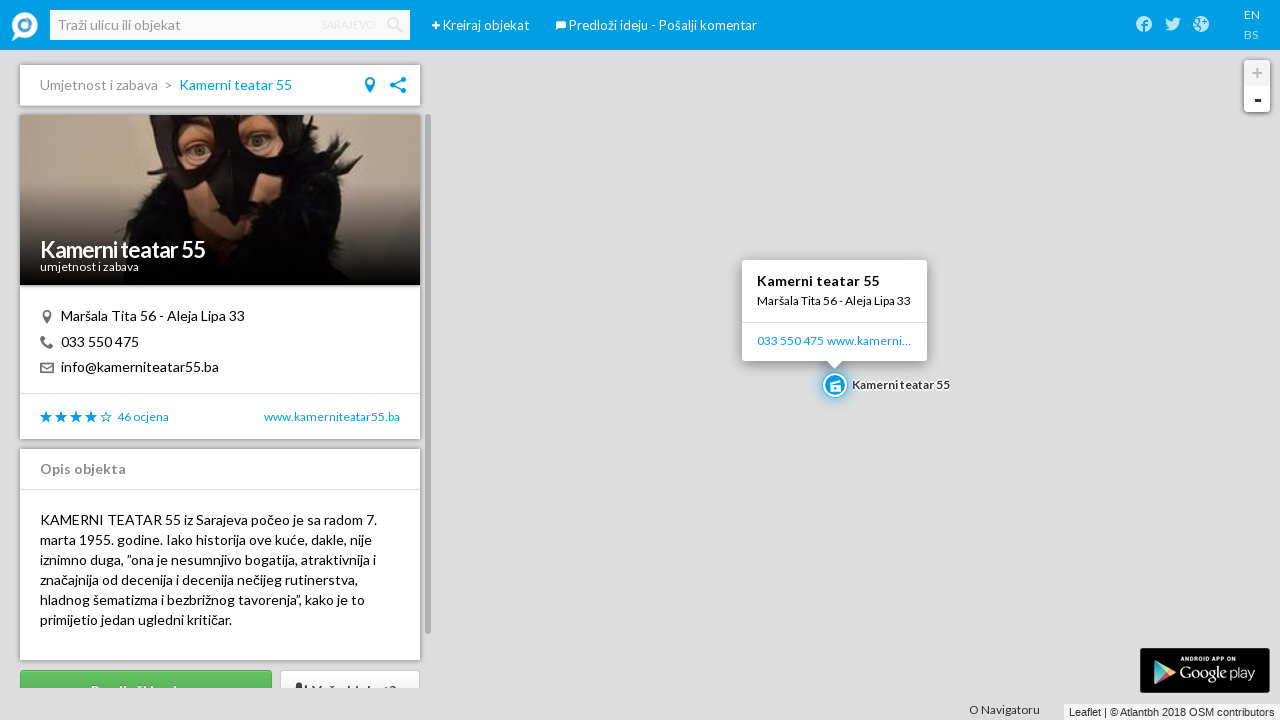